Tests user registration flow by filling out all registration form fields and submitting the form

Starting URL: https://parabank.parasoft.com/parabank/index.htm

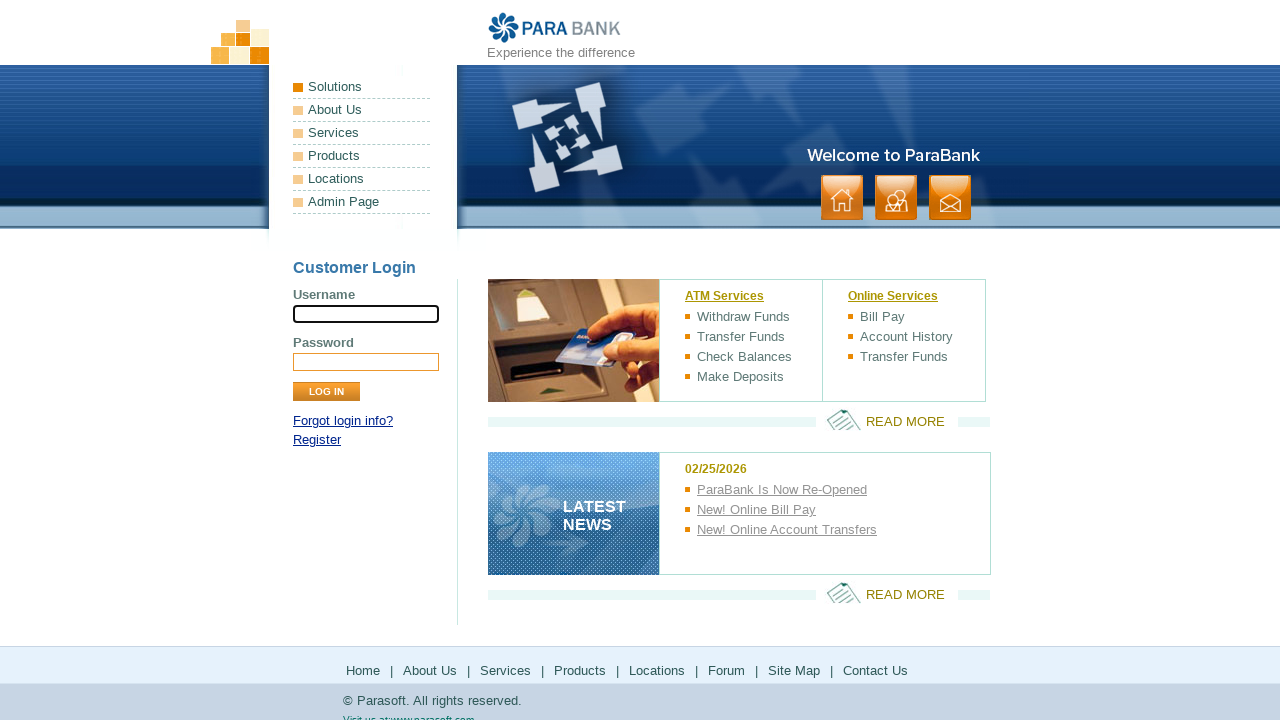

Clicked Register link to navigate to registration page at (317, 440) on xpath=//a[contains(@href, 'register.htm')]
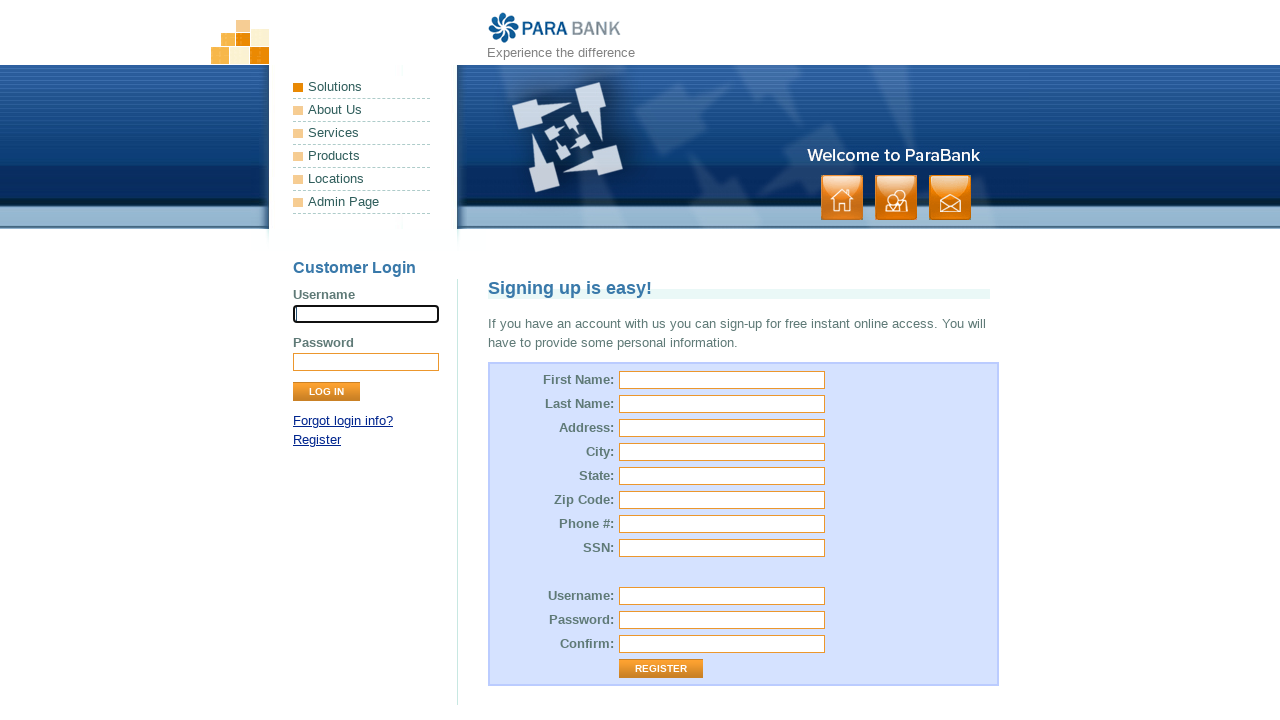

Filled First Name field with 'Ahmet' on //input[@name='customer.firstName']
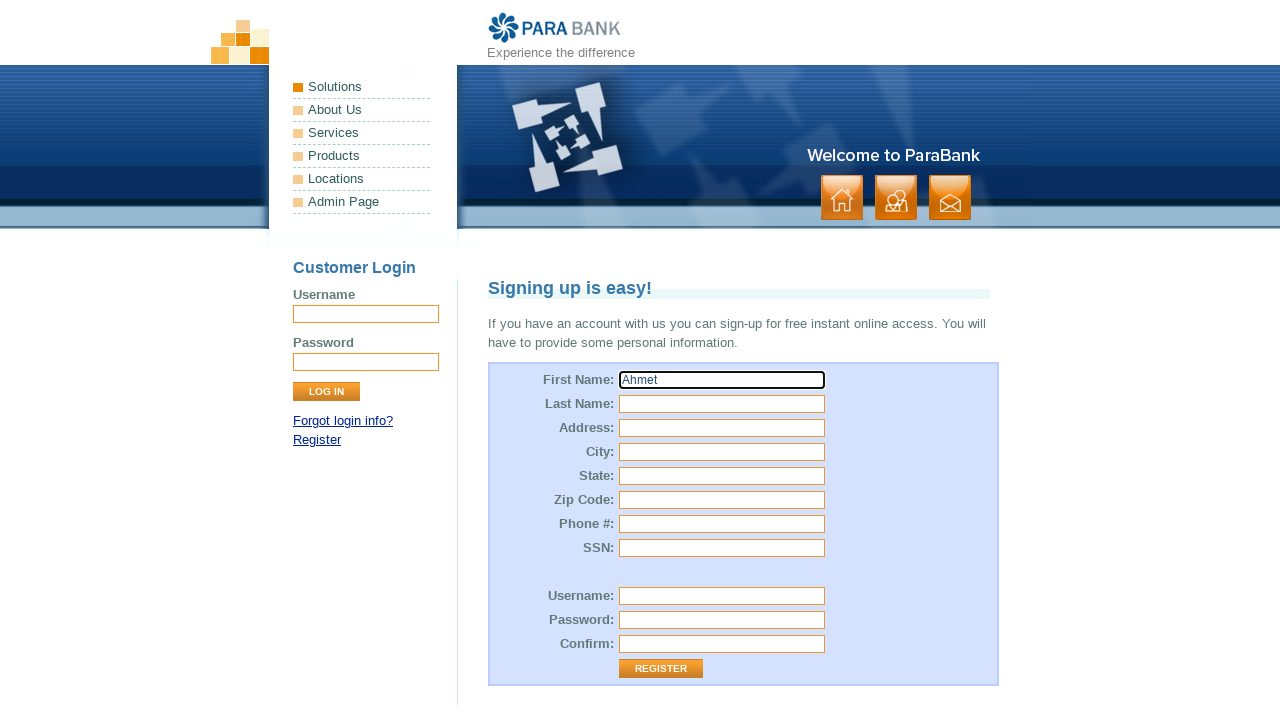

Filled Last Name field with 'Yılmaz' on //input[@id='customer.lastName']
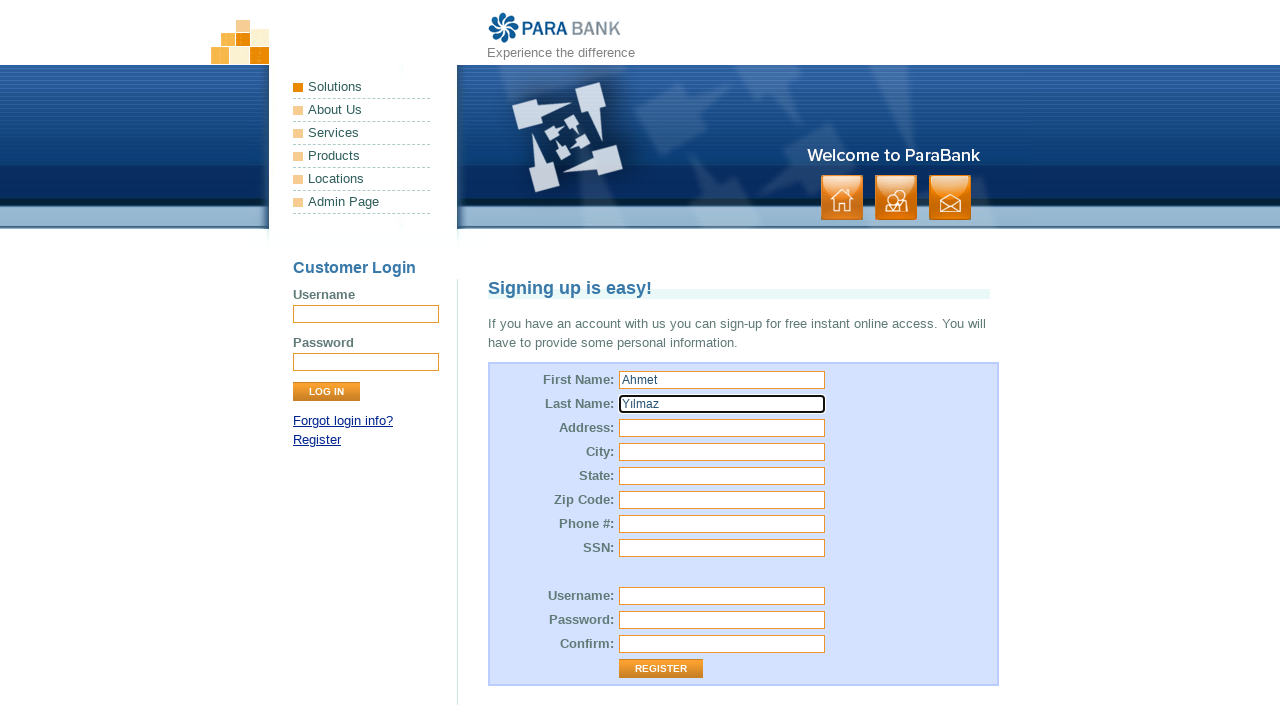

Filled Address field with '123 Ana Cadde' on //input[@id='customer.address.street']
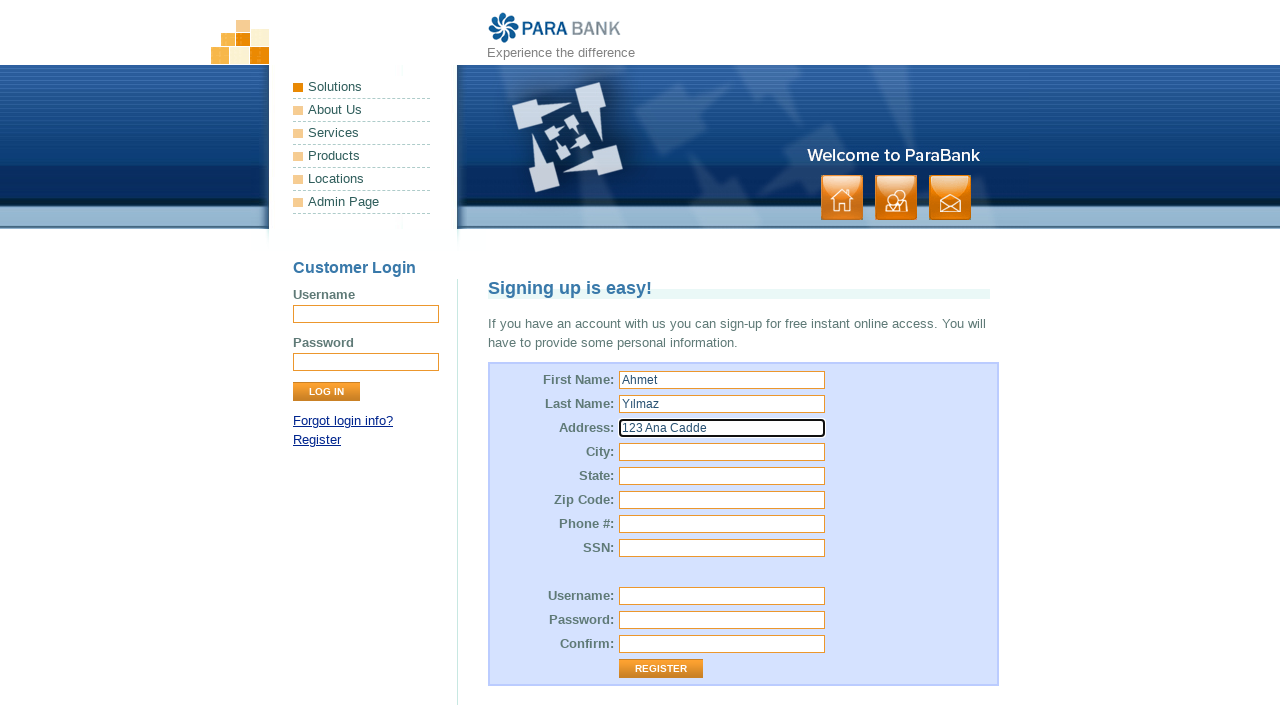

Filled City field with 'İstanbul' on //input[@name='customer.address.city']
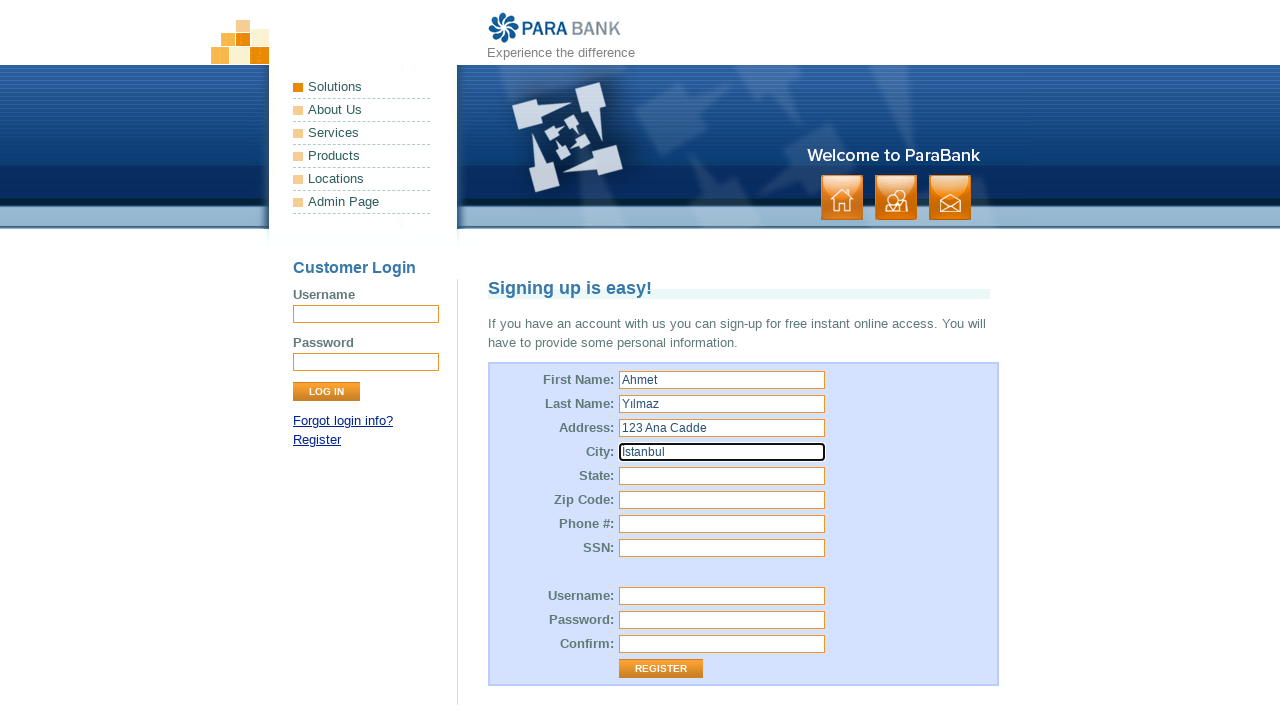

Filled State field with 'İstanbul' on //input[@id='customer.address.state']
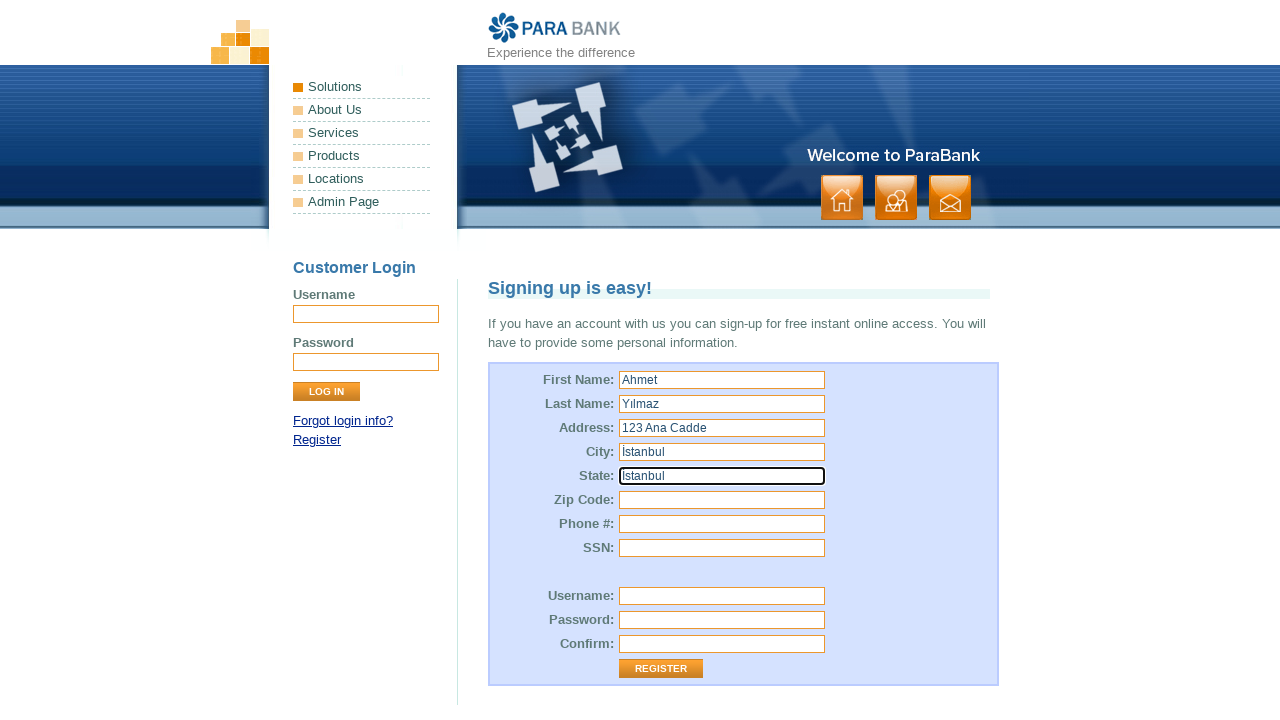

Filled Zip Code field with '34000' on //input[@id='customer.address.zipCode']
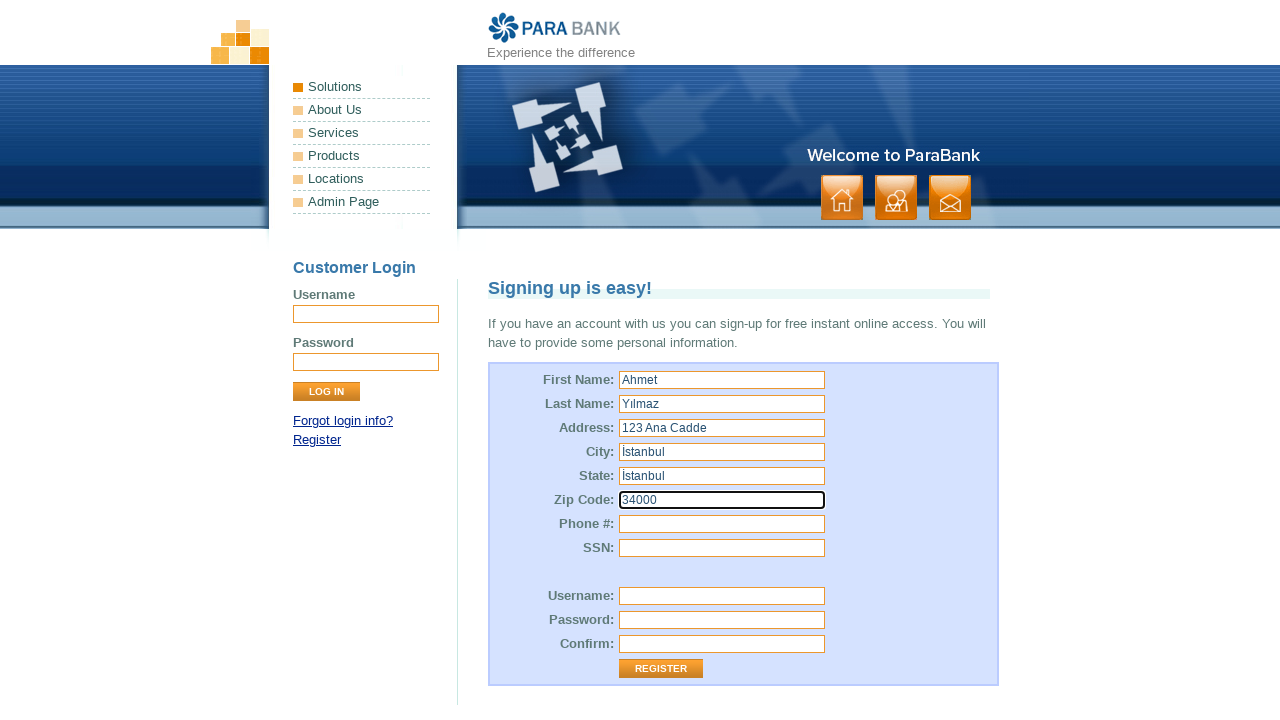

Filled Phone Number field with '5551234567' on //input[@id='customer.phoneNumber']
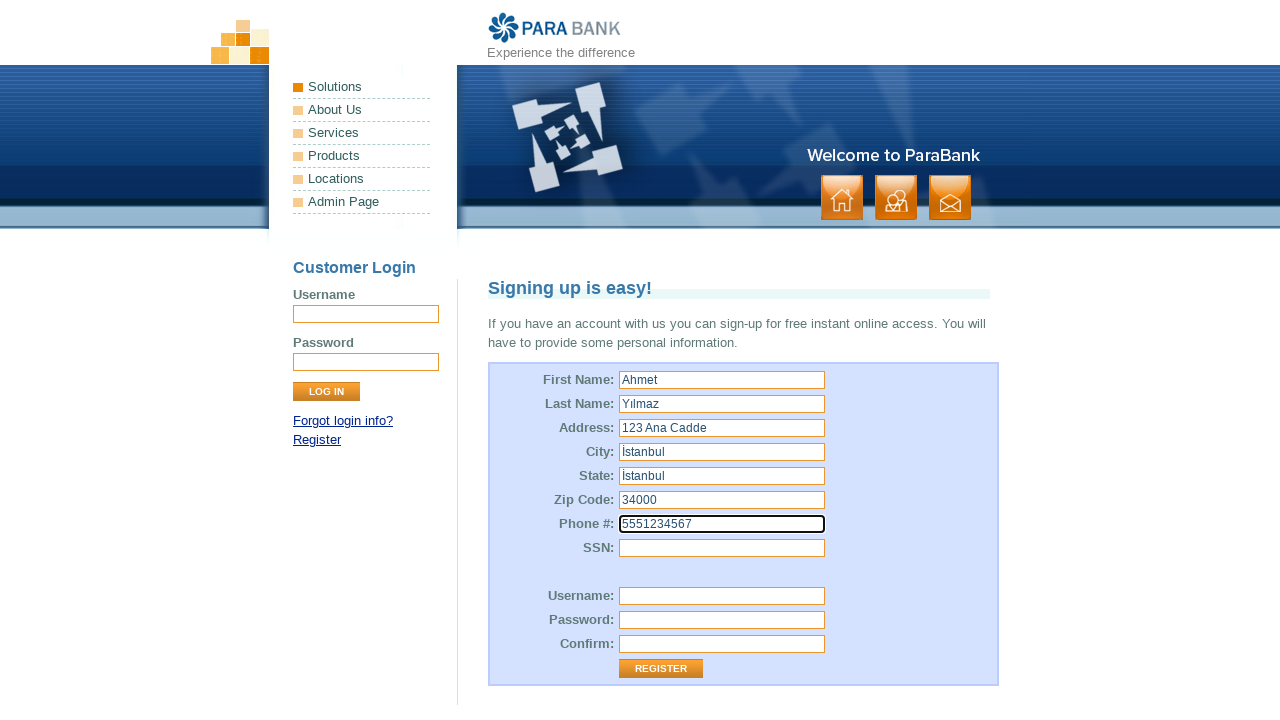

Filled SSN field with '123456789' on //input[@id='customer.ssn']
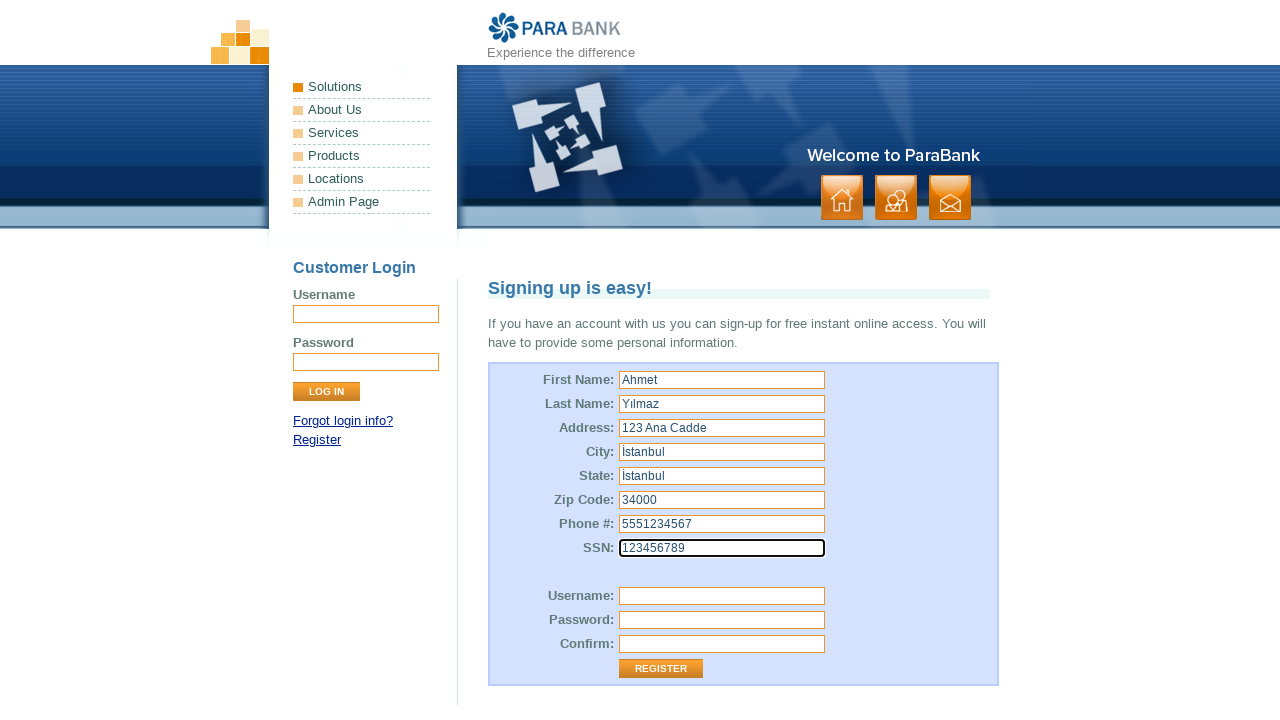

Filled Username field with 'kullaniciadi6901' on //input[@id='customer.username']
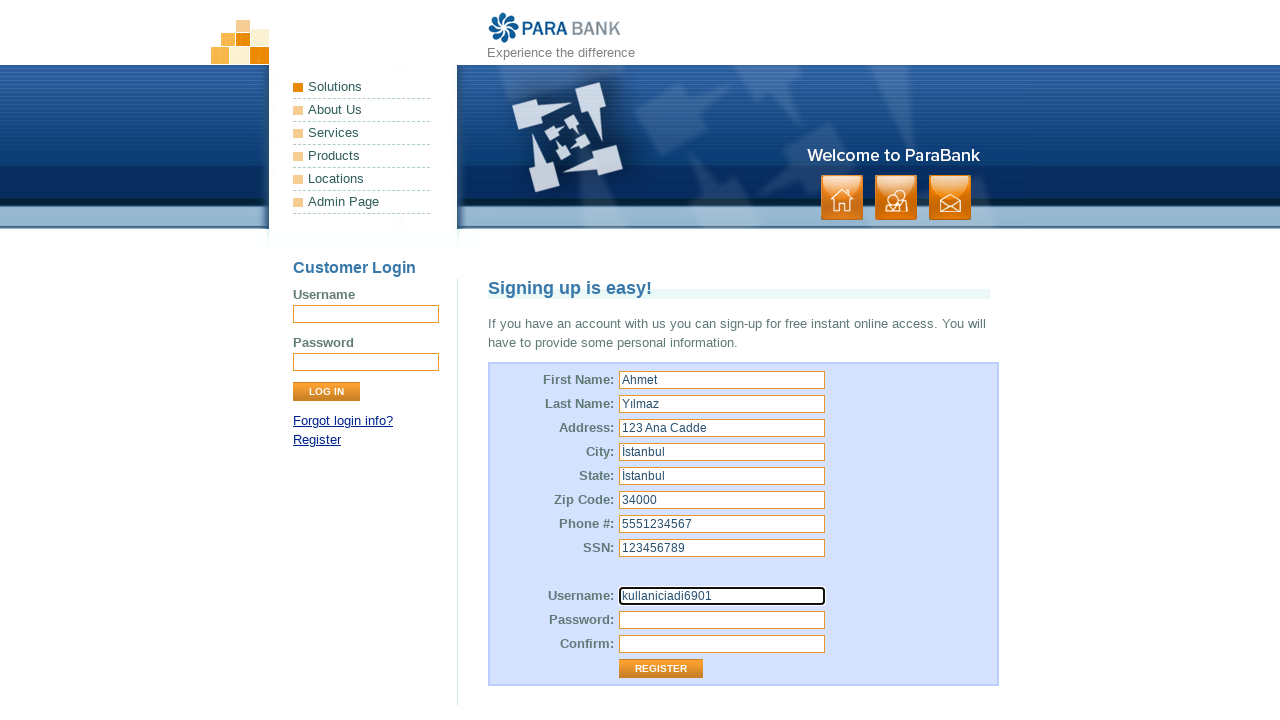

Filled Password field with 'Sifre123' on //input[@id='customer.password']
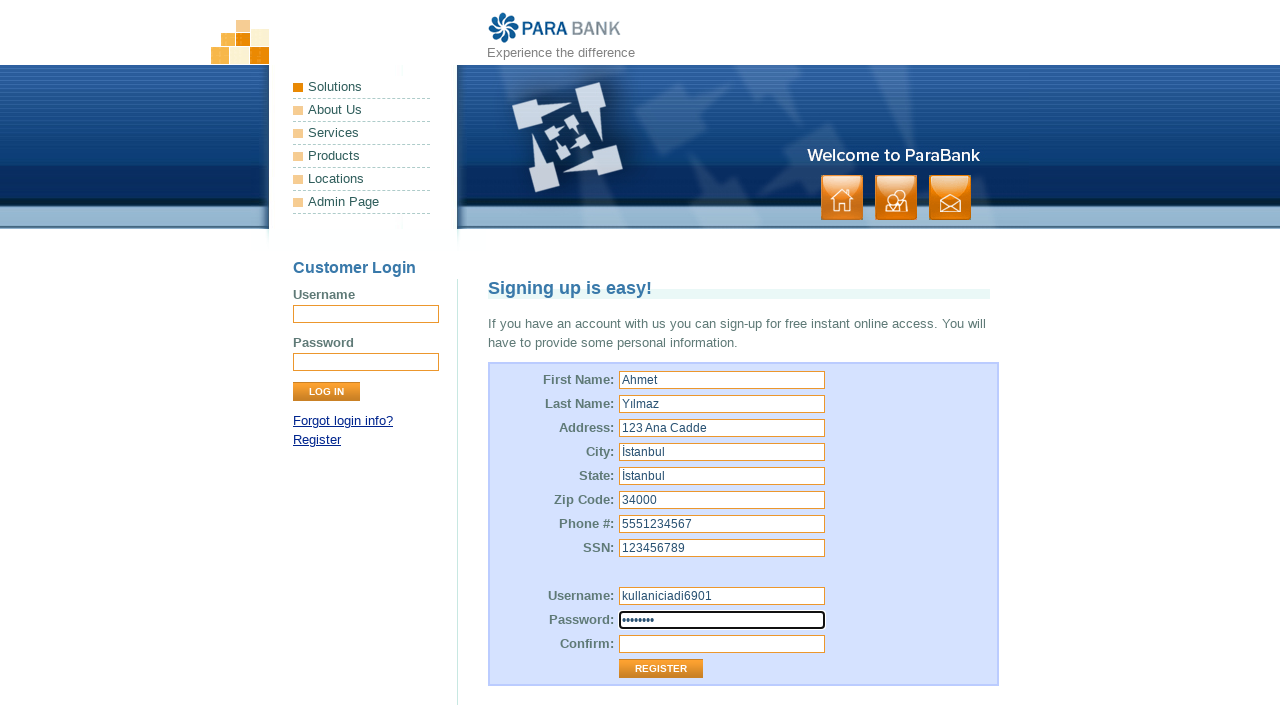

Filled Confirm Password field with 'Sifre123' on //input[@id='repeatedPassword']
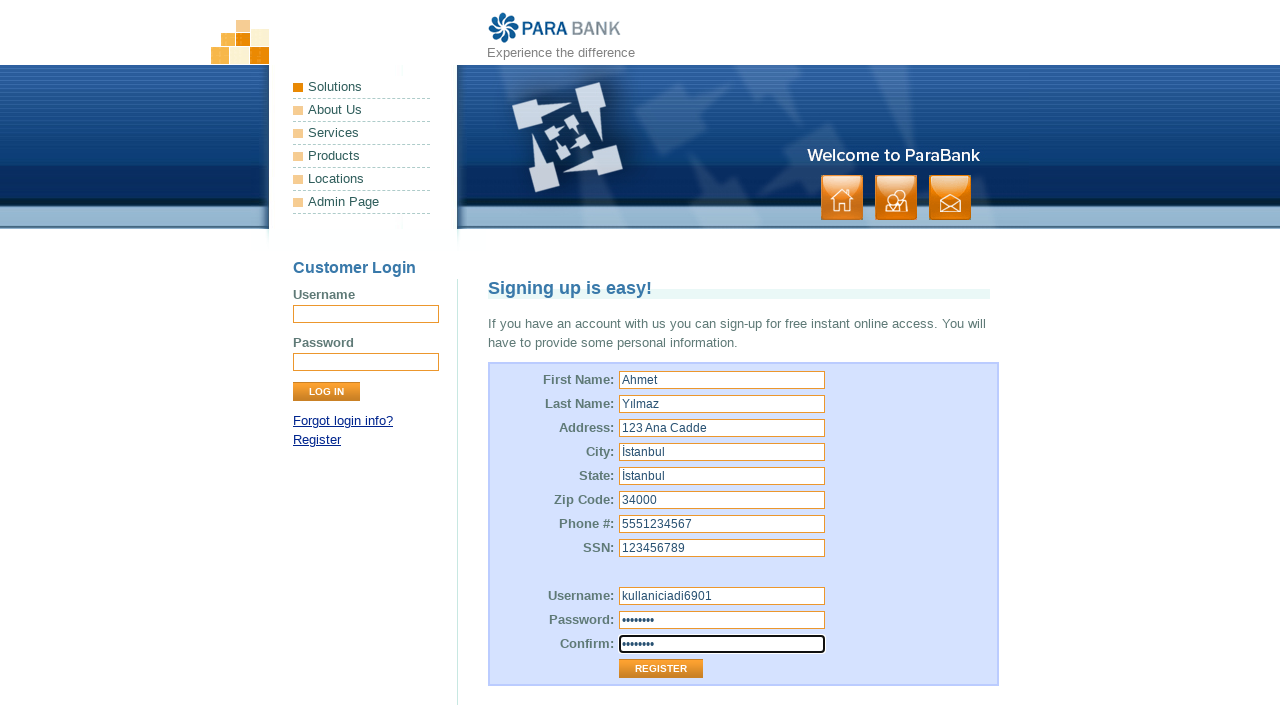

Clicked Register button to submit form at (661, 669) on xpath=//input[@value='Register']
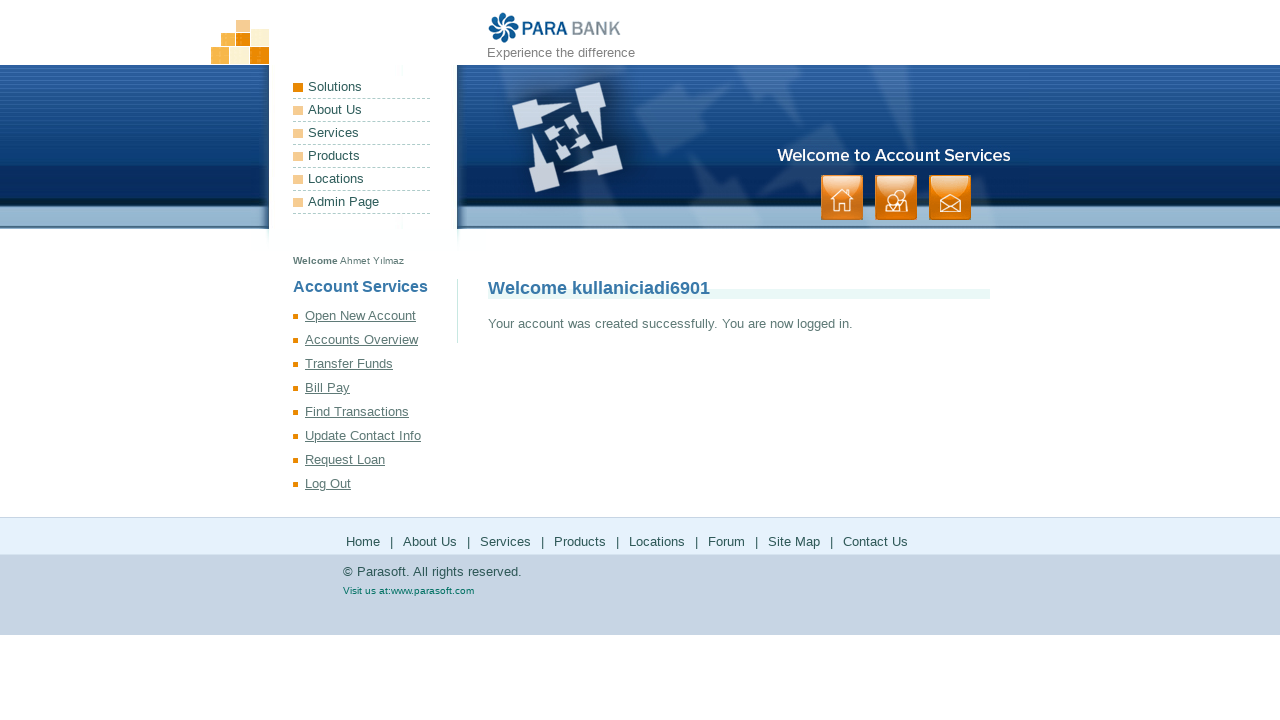

Registration successful - success page loaded with title element
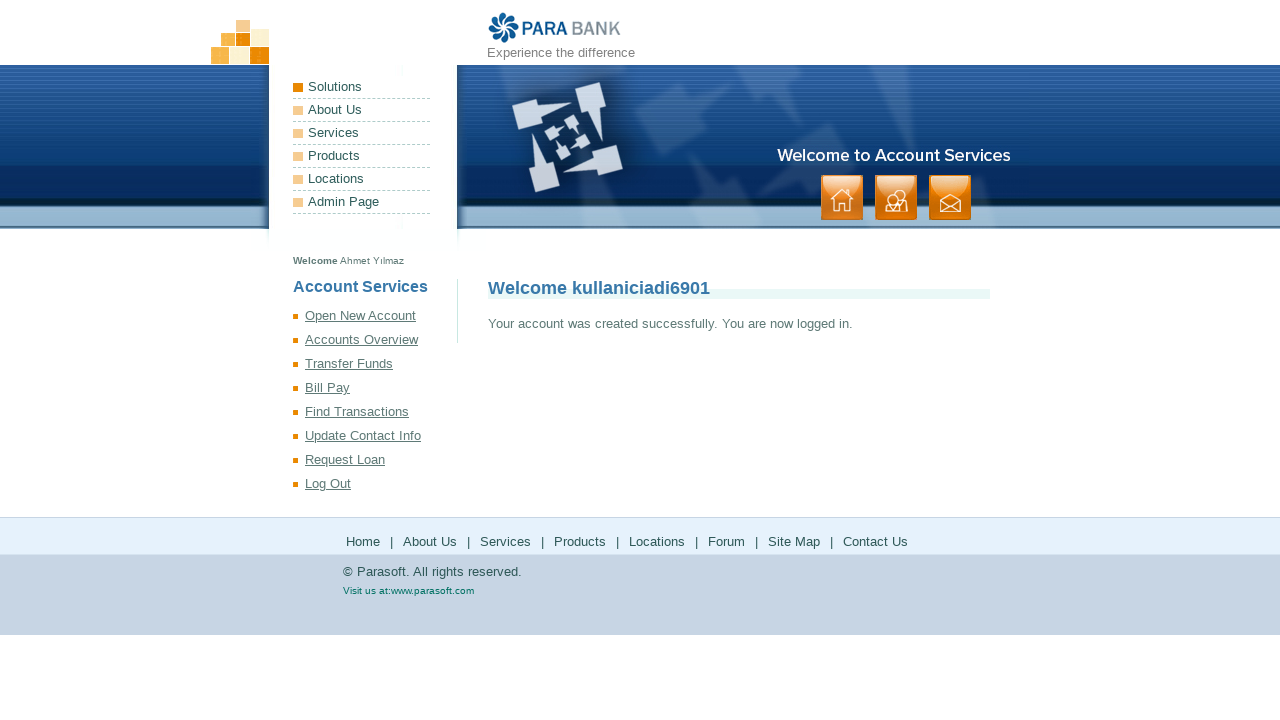

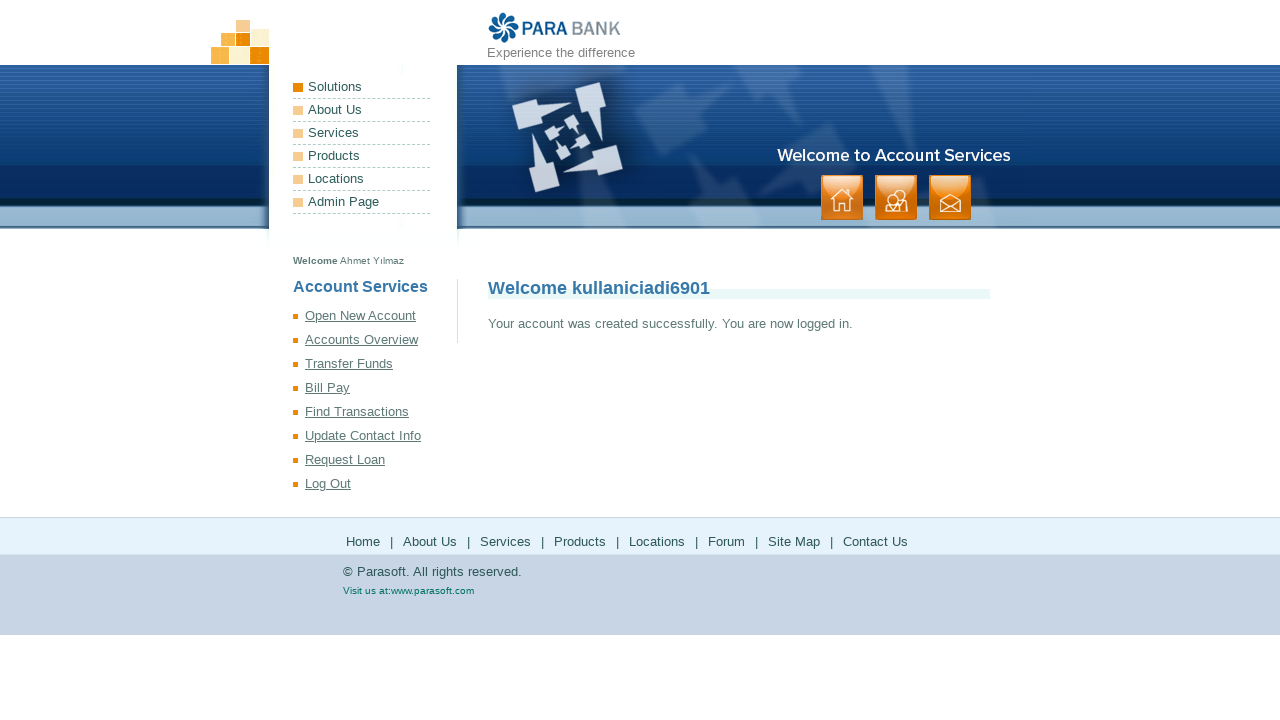